Navigates to the LiteCart e-commerce demo site and verifies that product listings are displayed on the homepage.

Starting URL: http://litecart.stqa.ru/index.php/en/

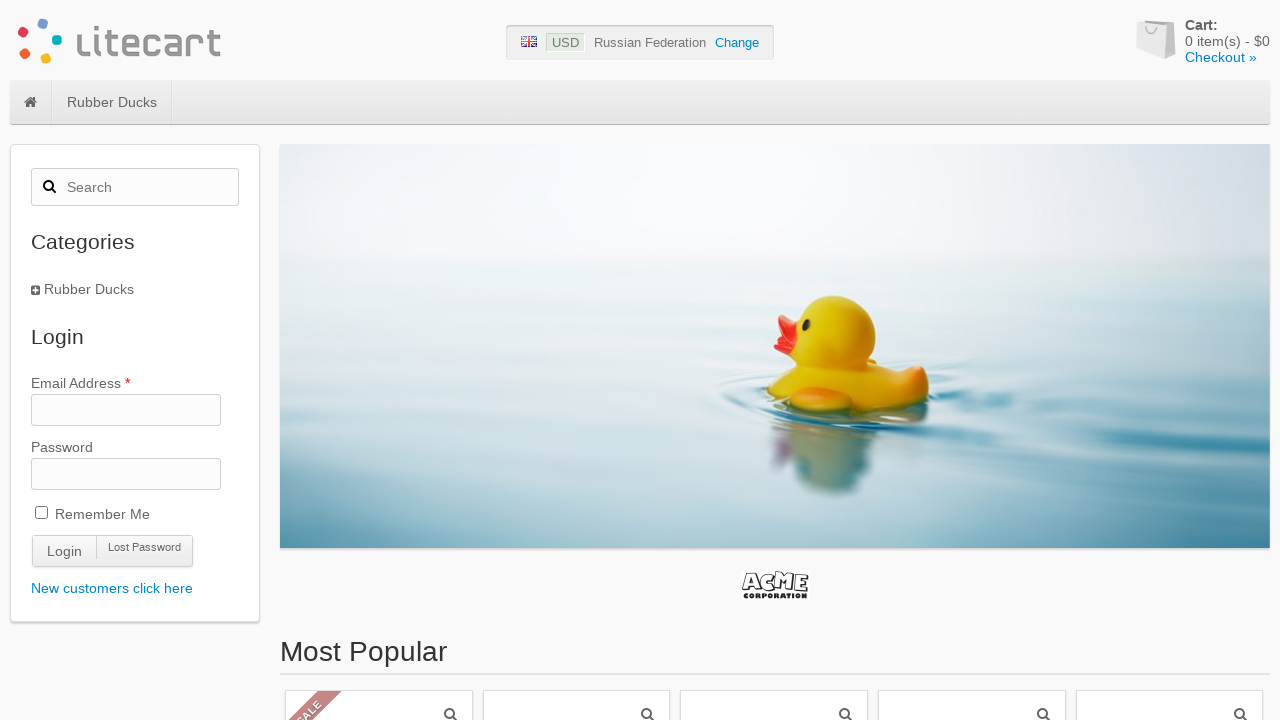

Navigated to LiteCart homepage
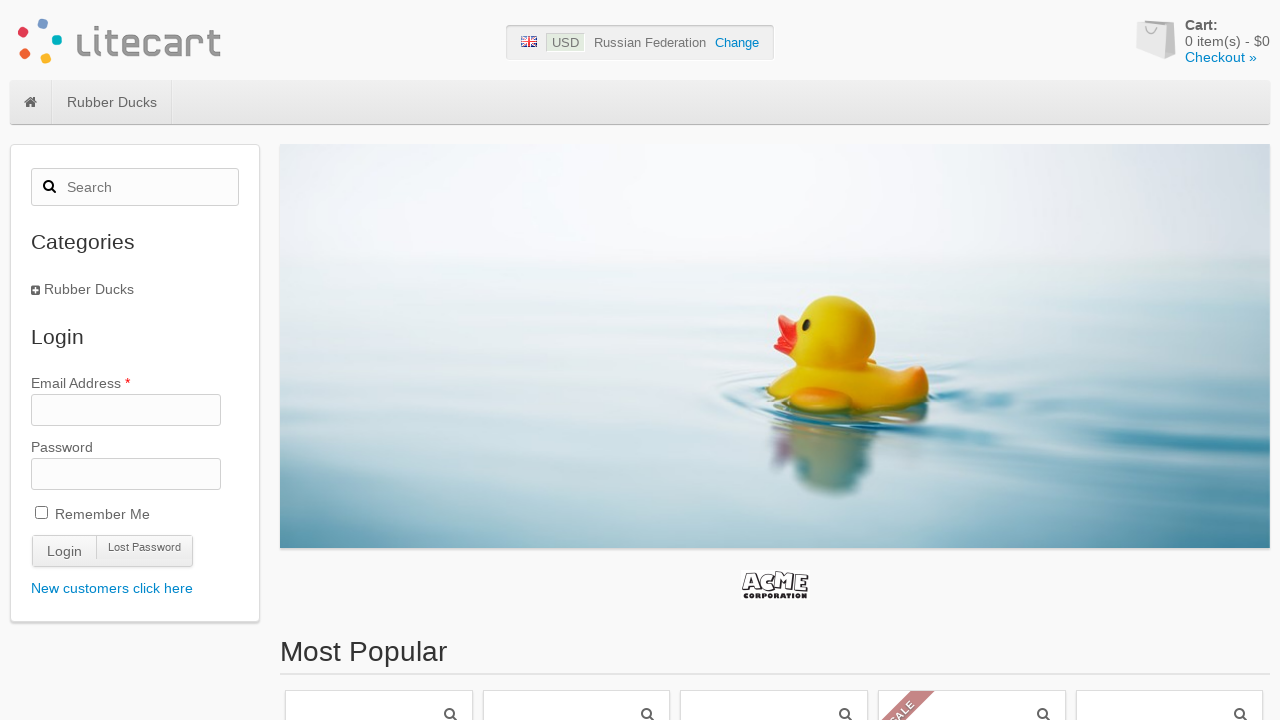

Product listings loaded on homepage
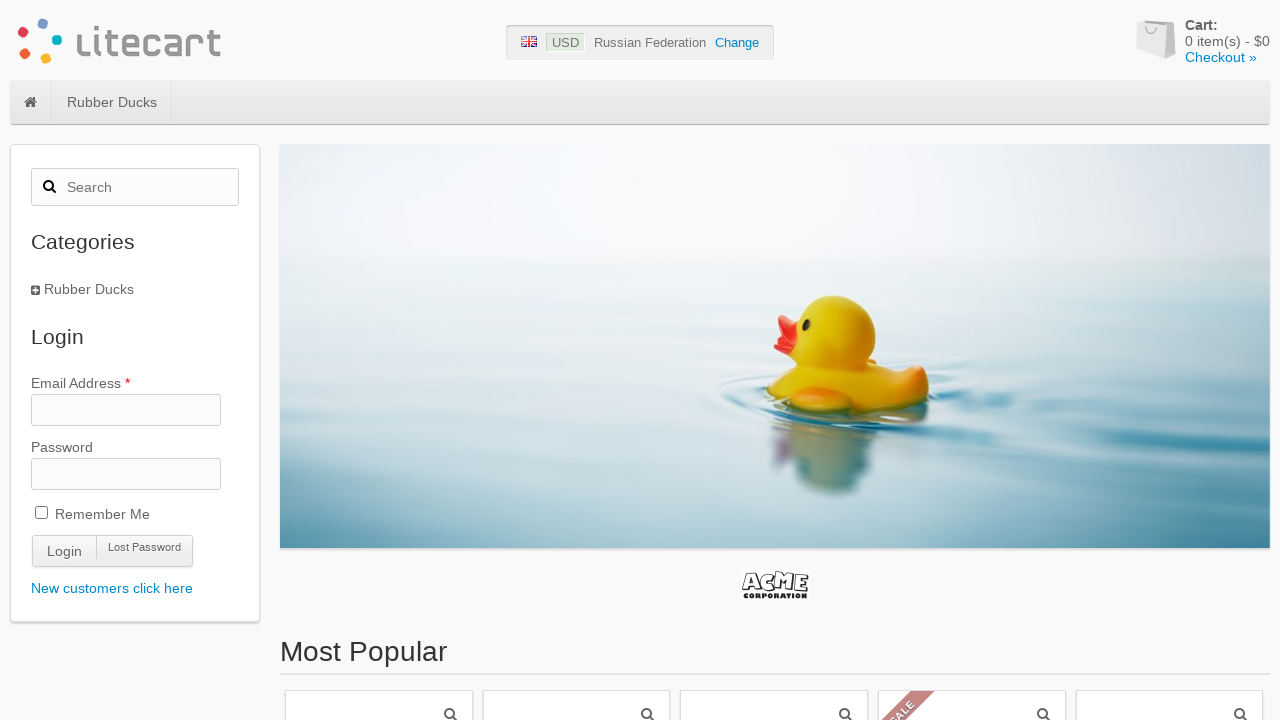

Verified 11 products are displayed on the homepage
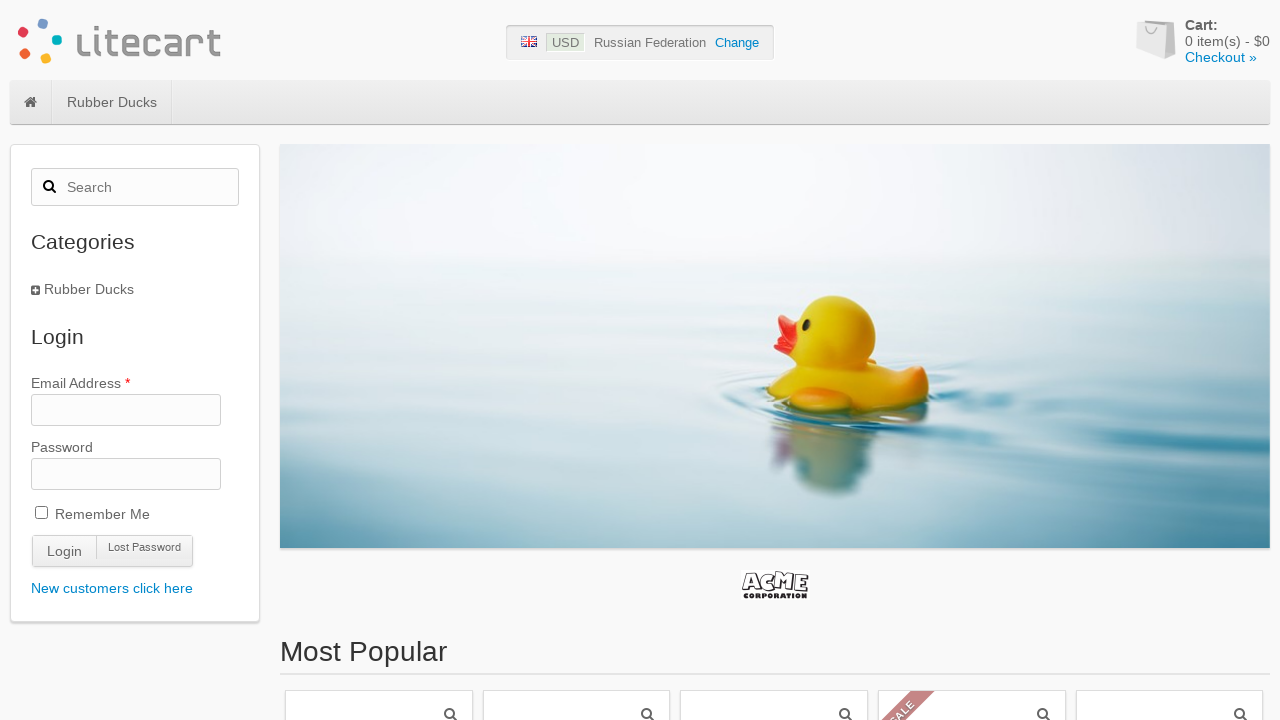

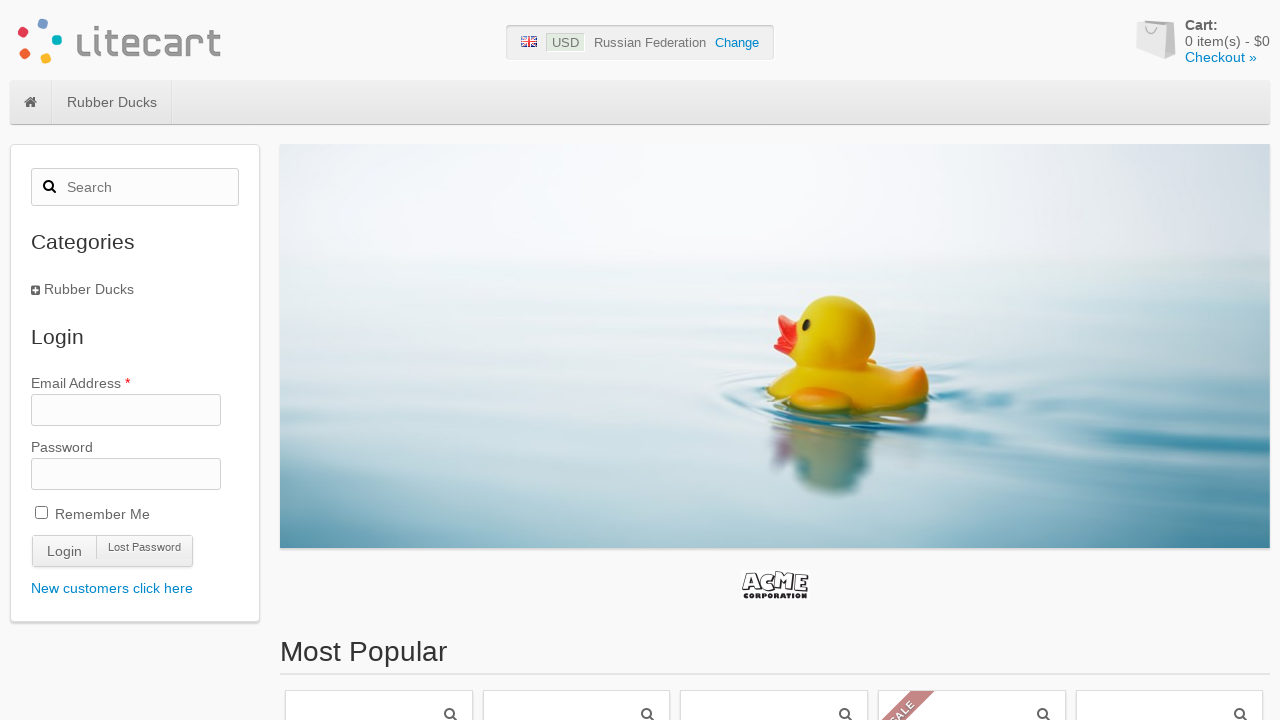